Tests the service type radio buttons by clicking each option and verifying selection

Starting URL: https://cac-tat.s3.eu-central-1.amazonaws.com/index.html

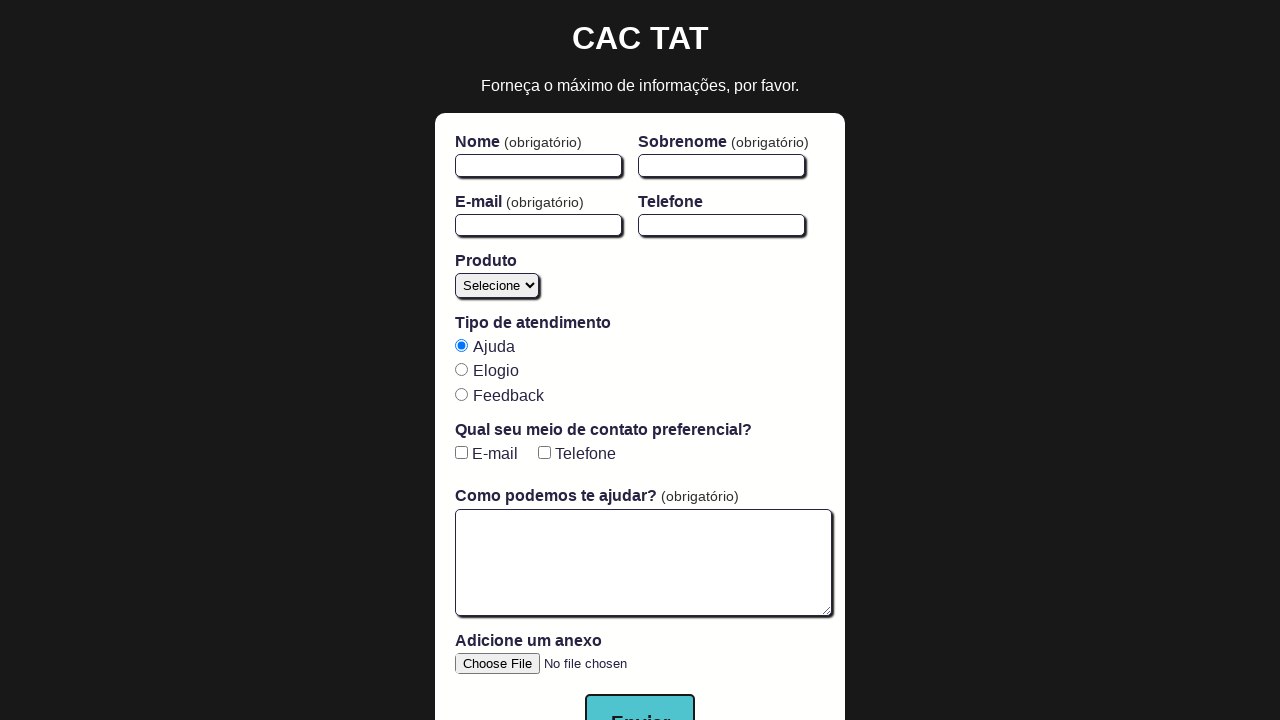

Located 'ajuda' radio button element
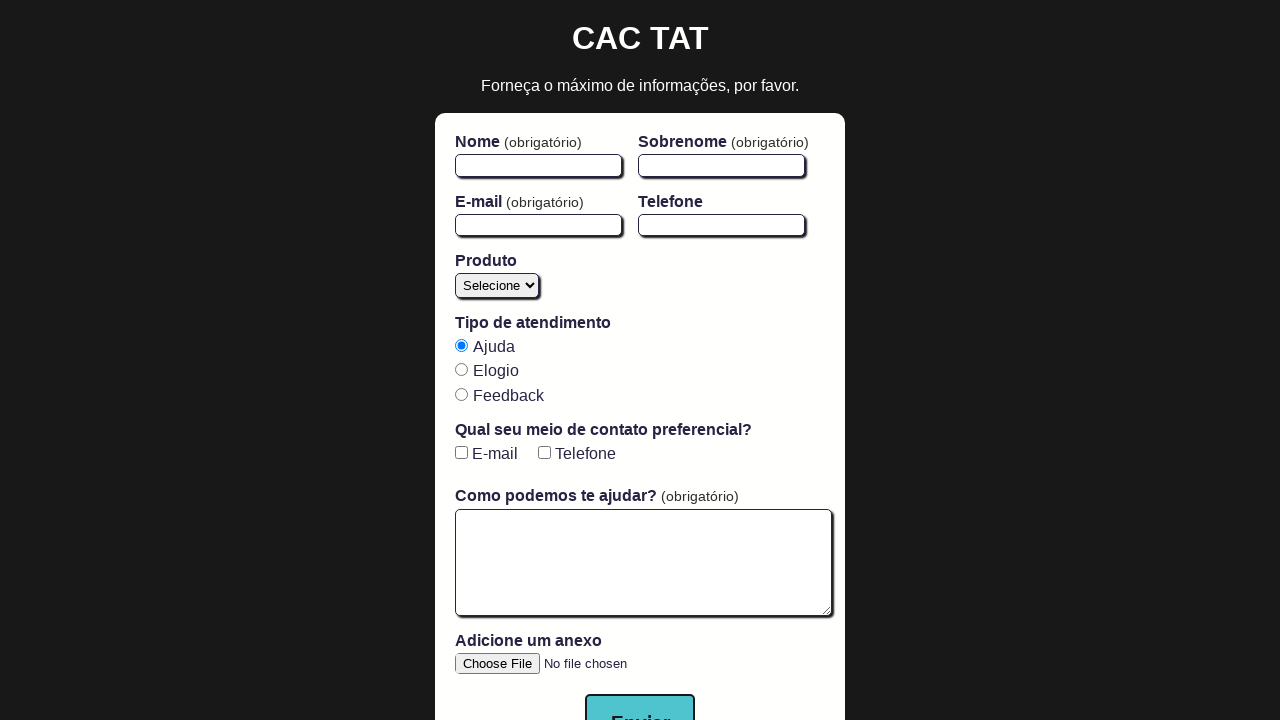

Located 'elogio' radio button element
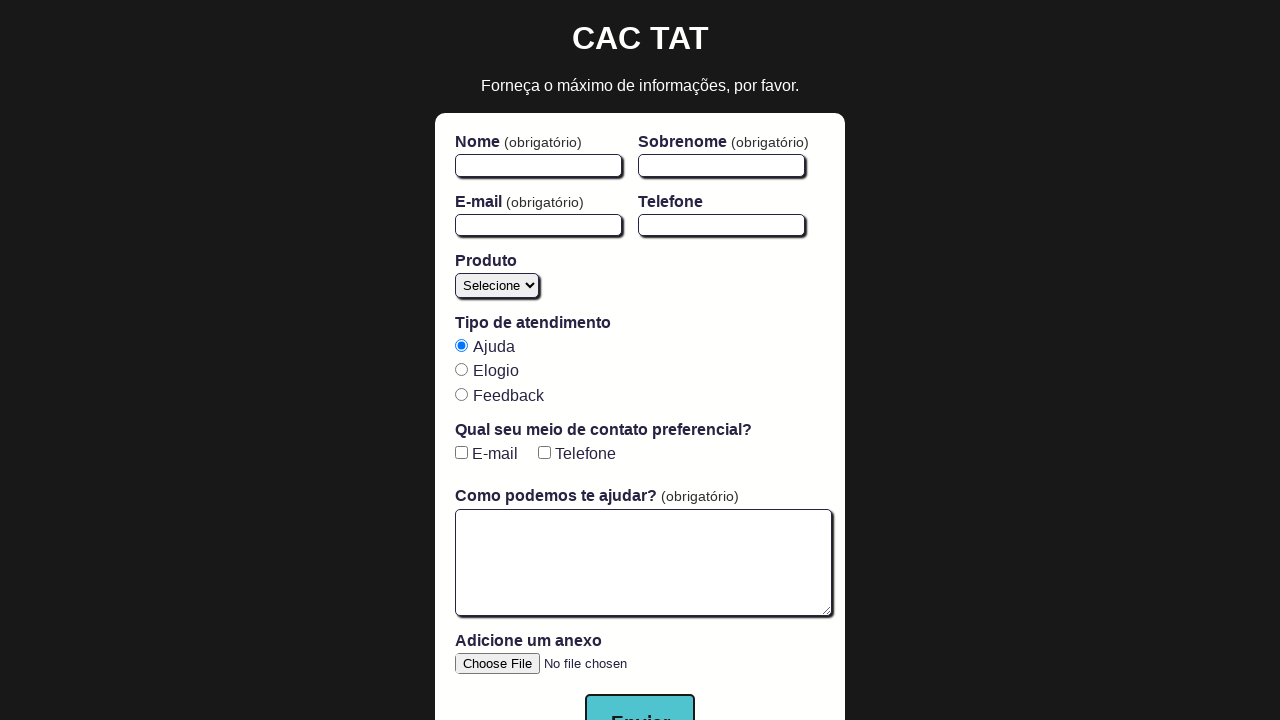

Located 'feedback' radio button element
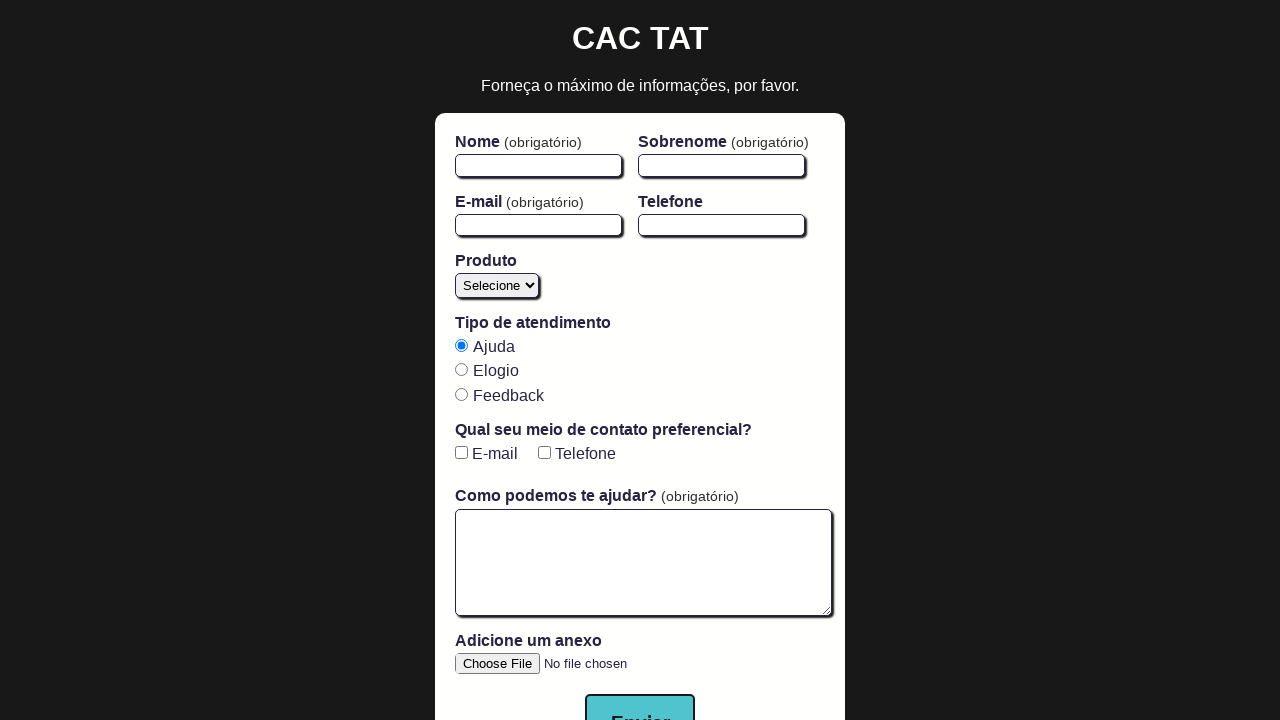

Clicked 'ajuda' radio button at (461, 345) on input[name='atendimento-tat'][value='ajuda']
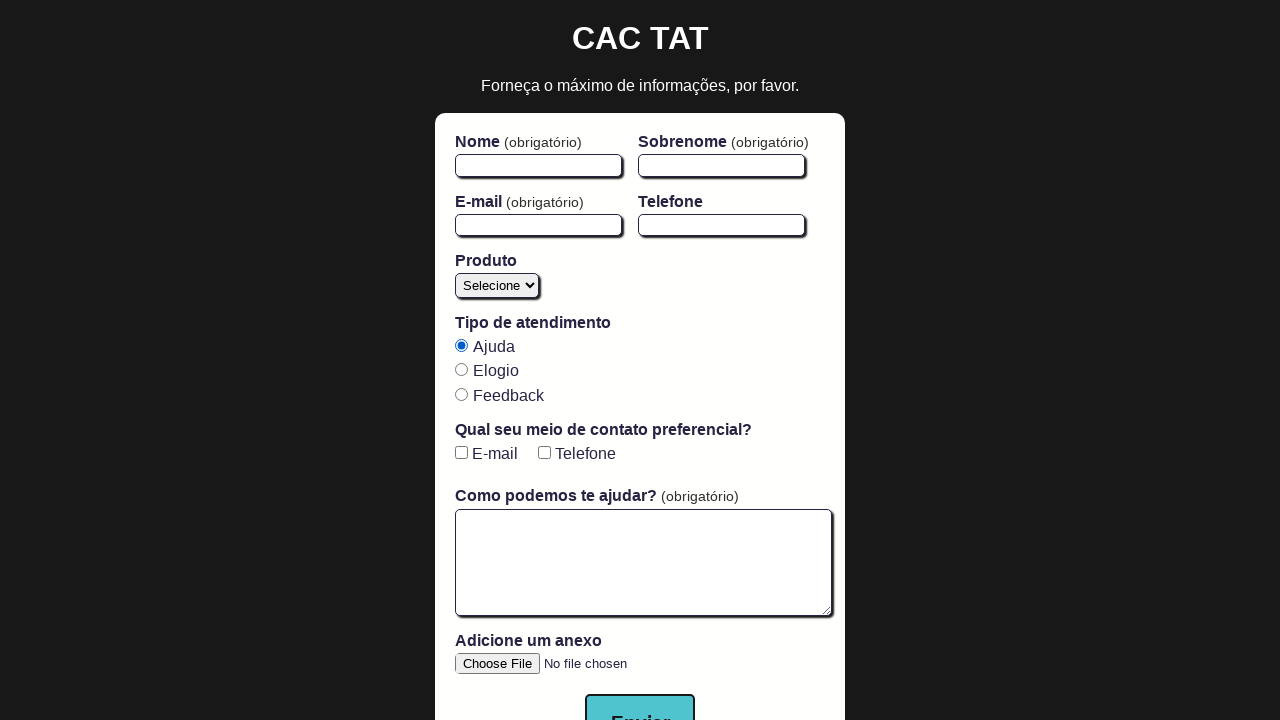

Verified 'ajuda' radio button is checked
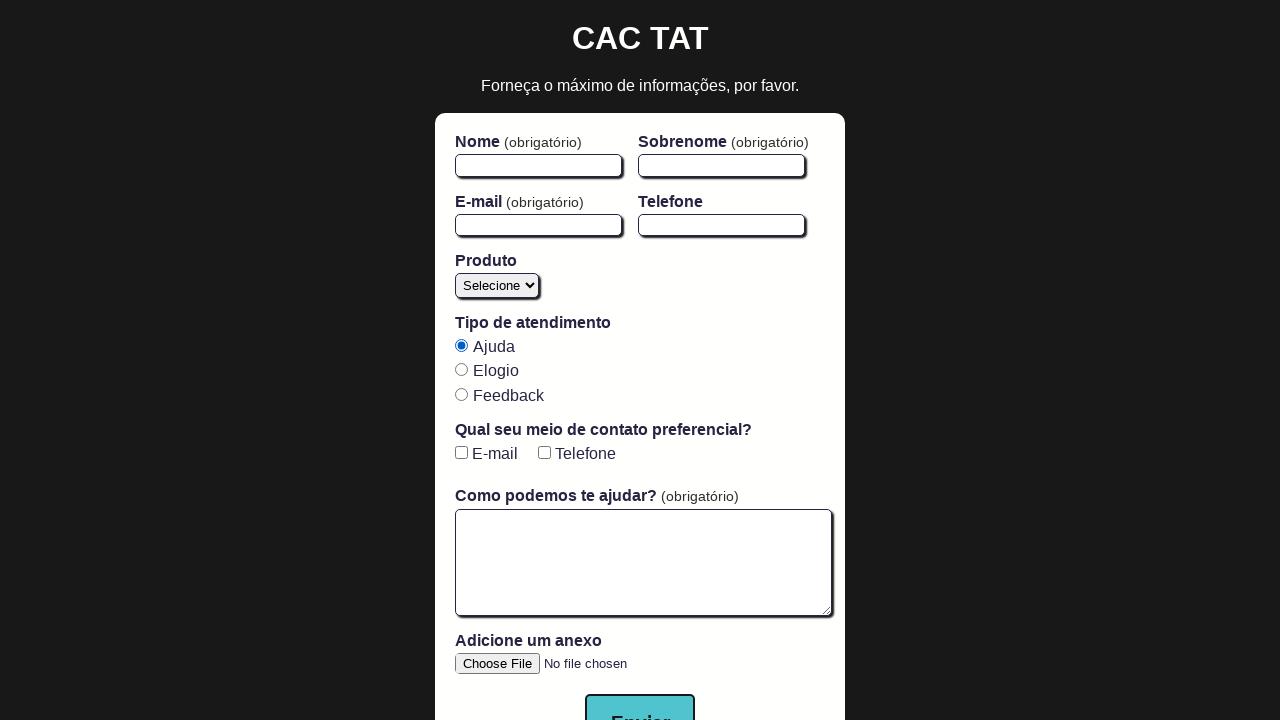

Clicked 'elogio' radio button at (461, 370) on input[name='atendimento-tat'][value='elogio']
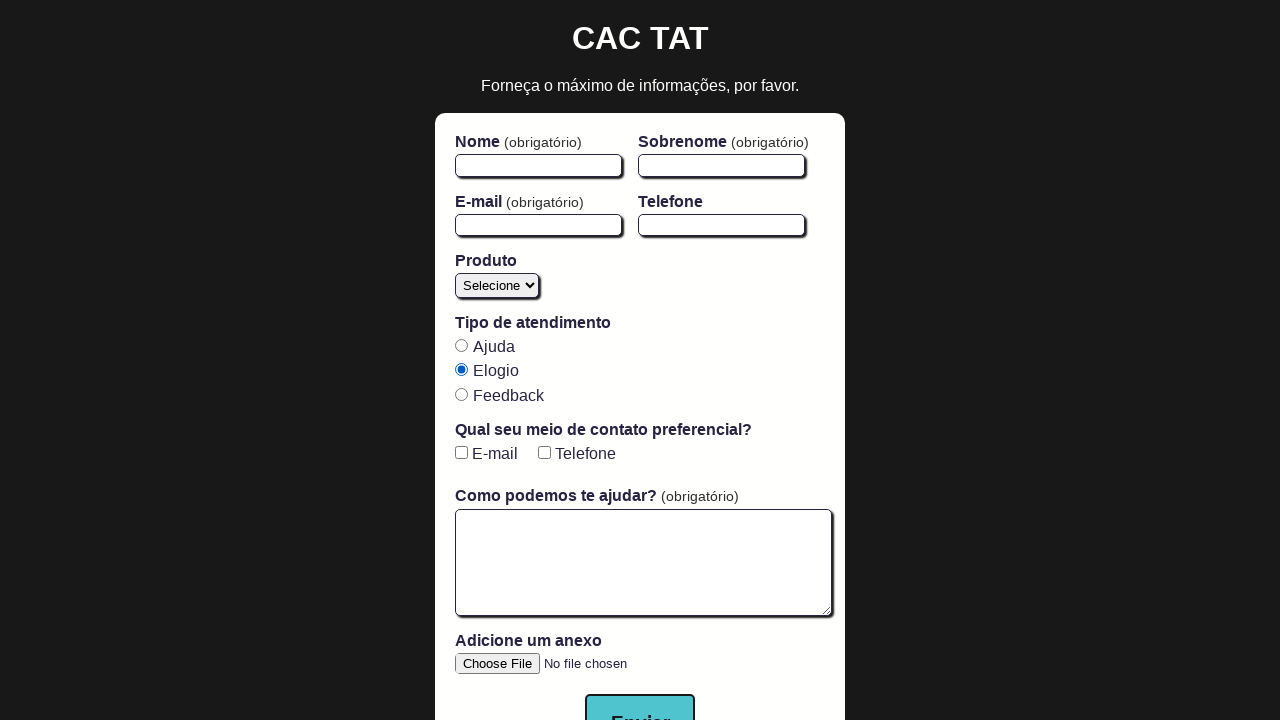

Verified 'elogio' radio button is checked
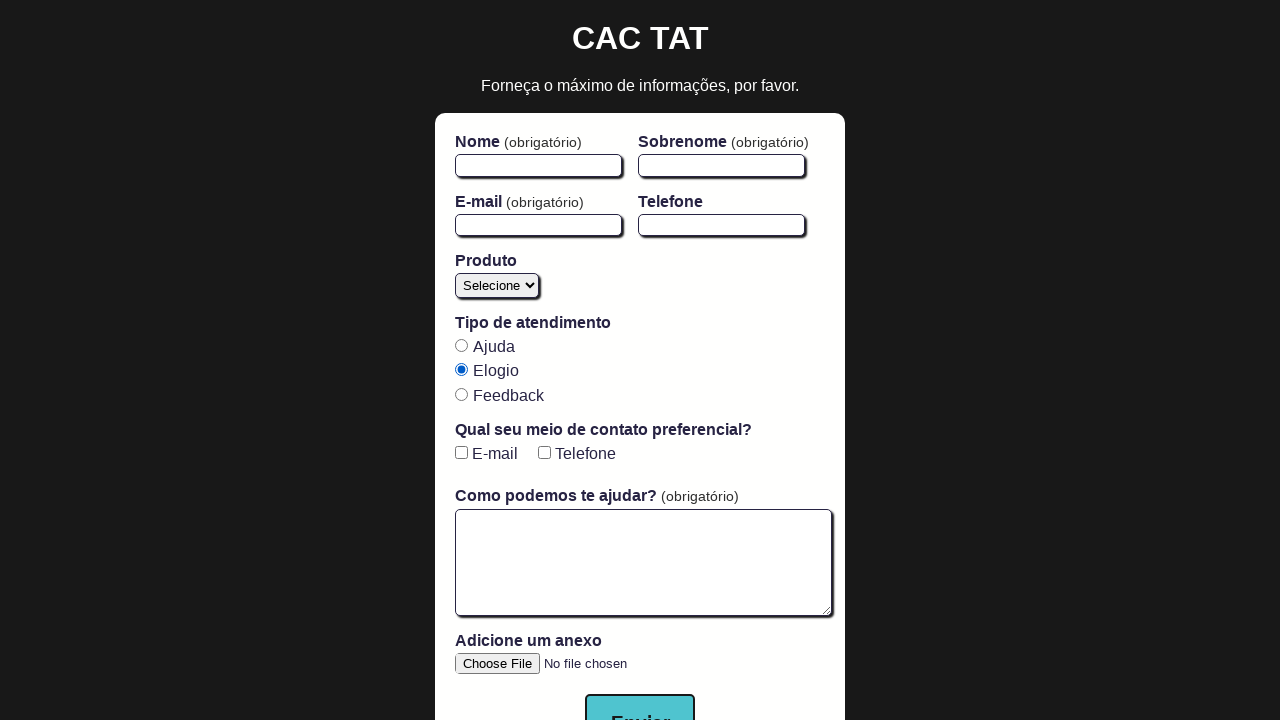

Clicked 'feedback' radio button at (461, 394) on input[name='atendimento-tat'][value='feedback']
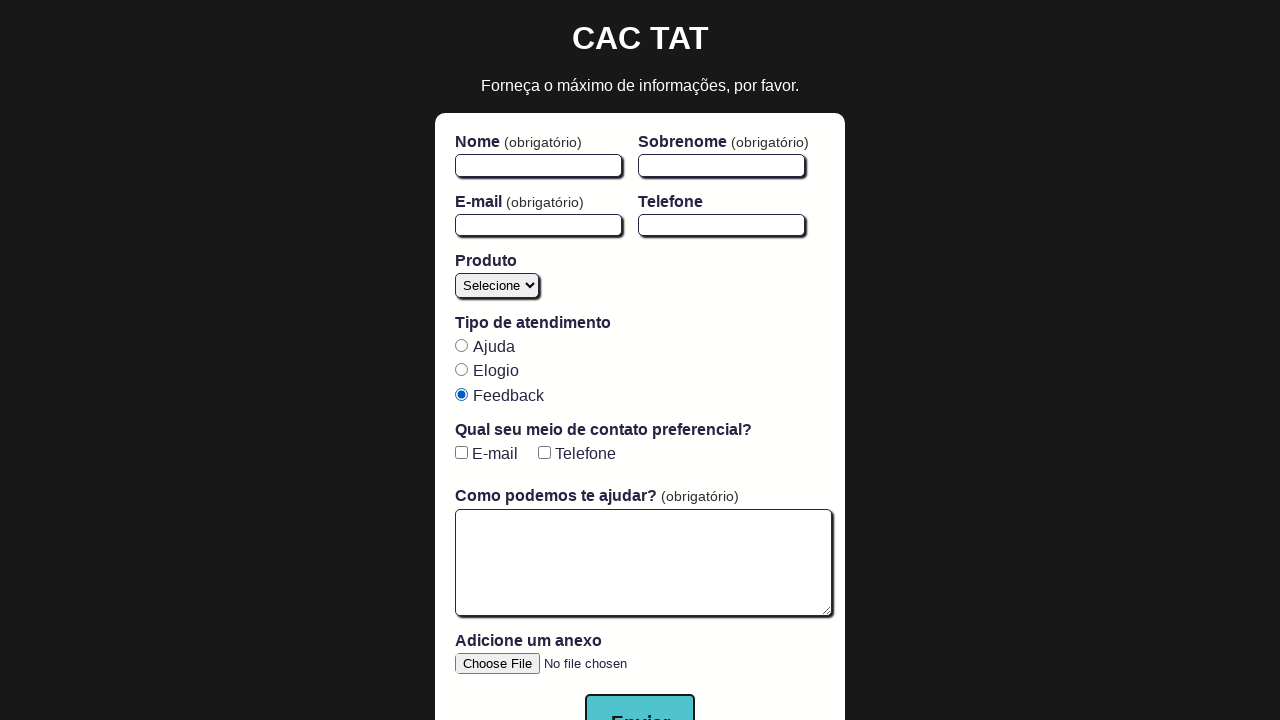

Verified 'feedback' radio button is checked
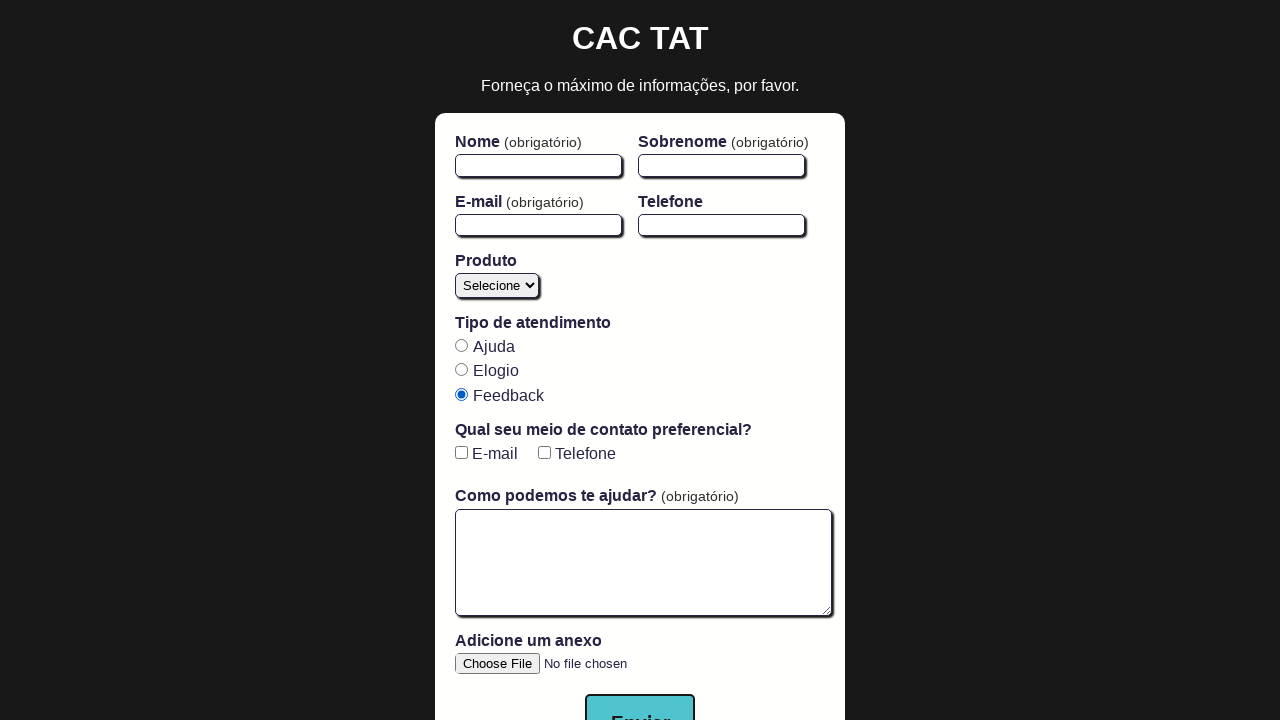

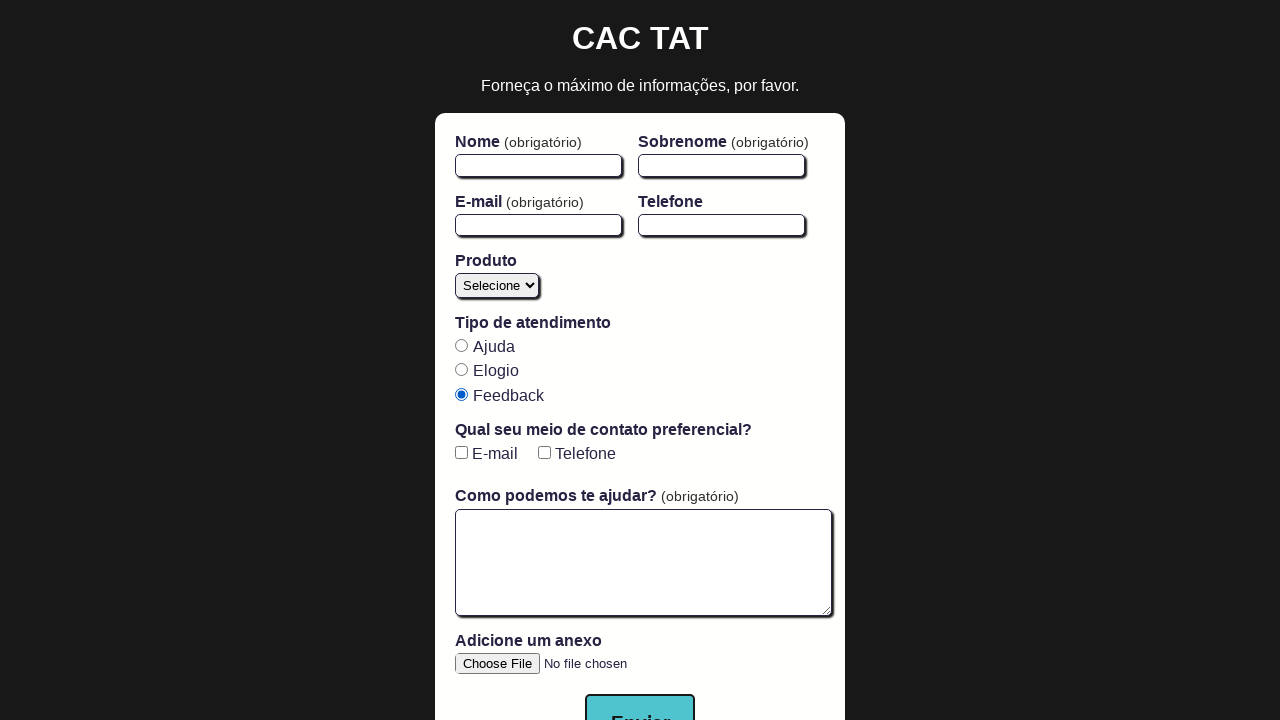